Tests menu navigation on SpiceJet website by hovering over parent menu items and clicking on submenu items

Starting URL: https://www.spicejet.com/

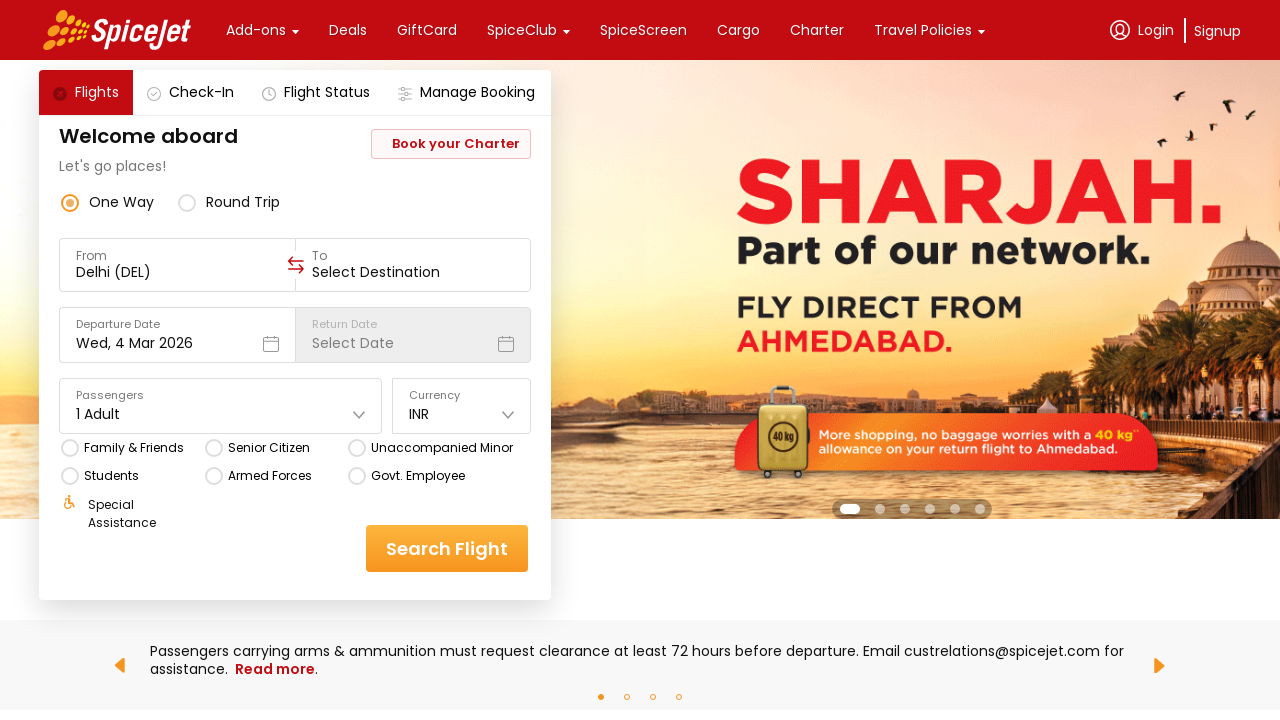

Hovered over SpiceClub parent menu item at (522, 30) on xpath=//div[text()='SpiceClub']
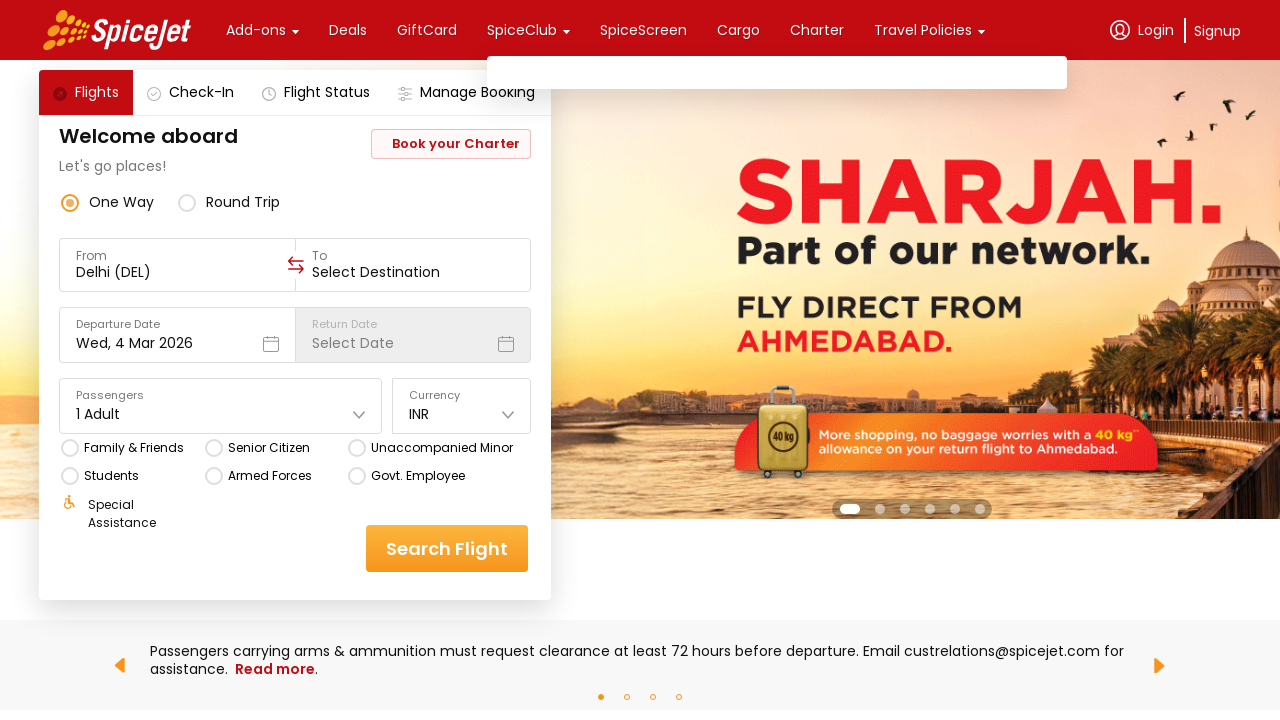

Clicked on Credit Cards submenu item at (950, 146) on xpath=//div[text()='Credit Cards']
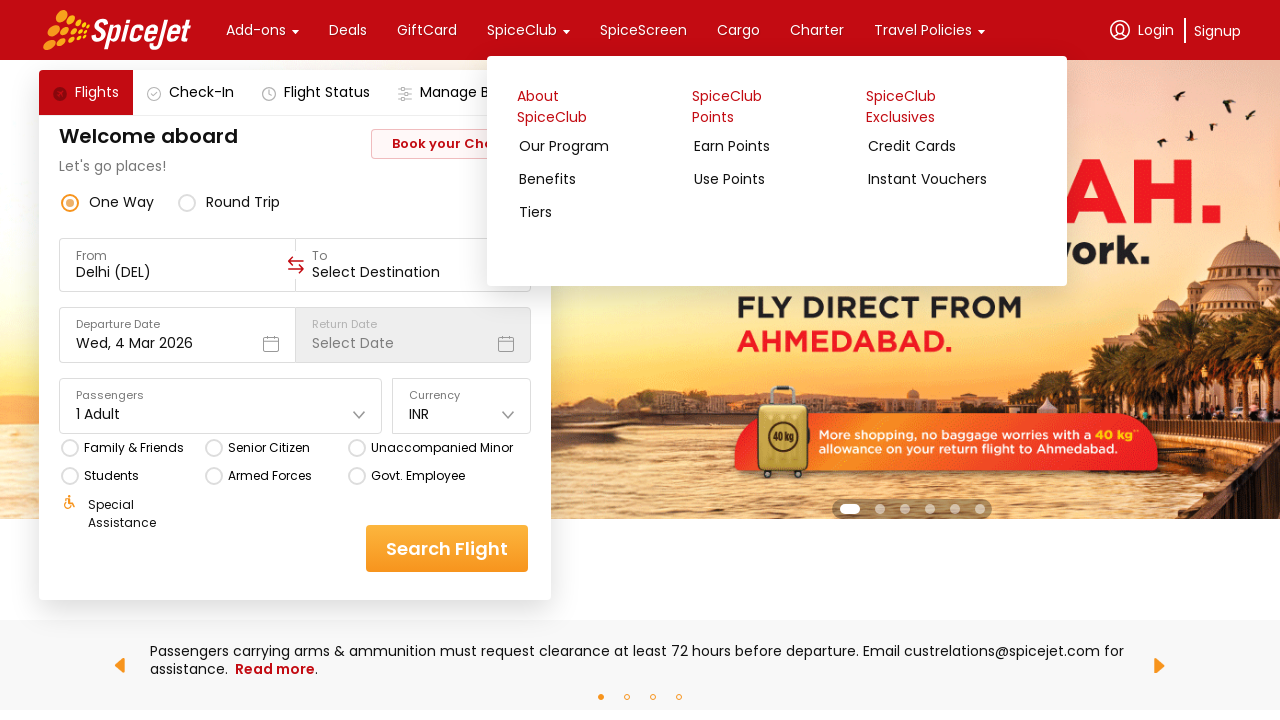

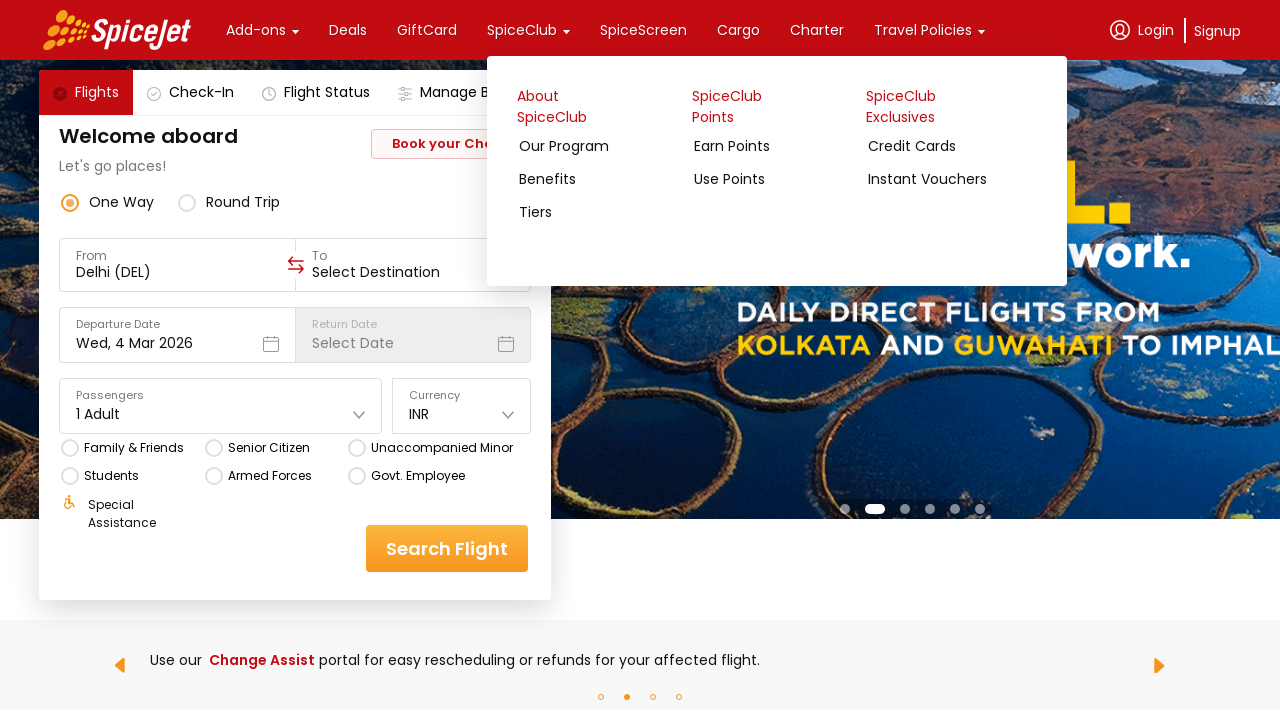